Tests browser window handling by opening a new window and verifying the content in the new window

Starting URL: https://demoqa.com/browser-windows

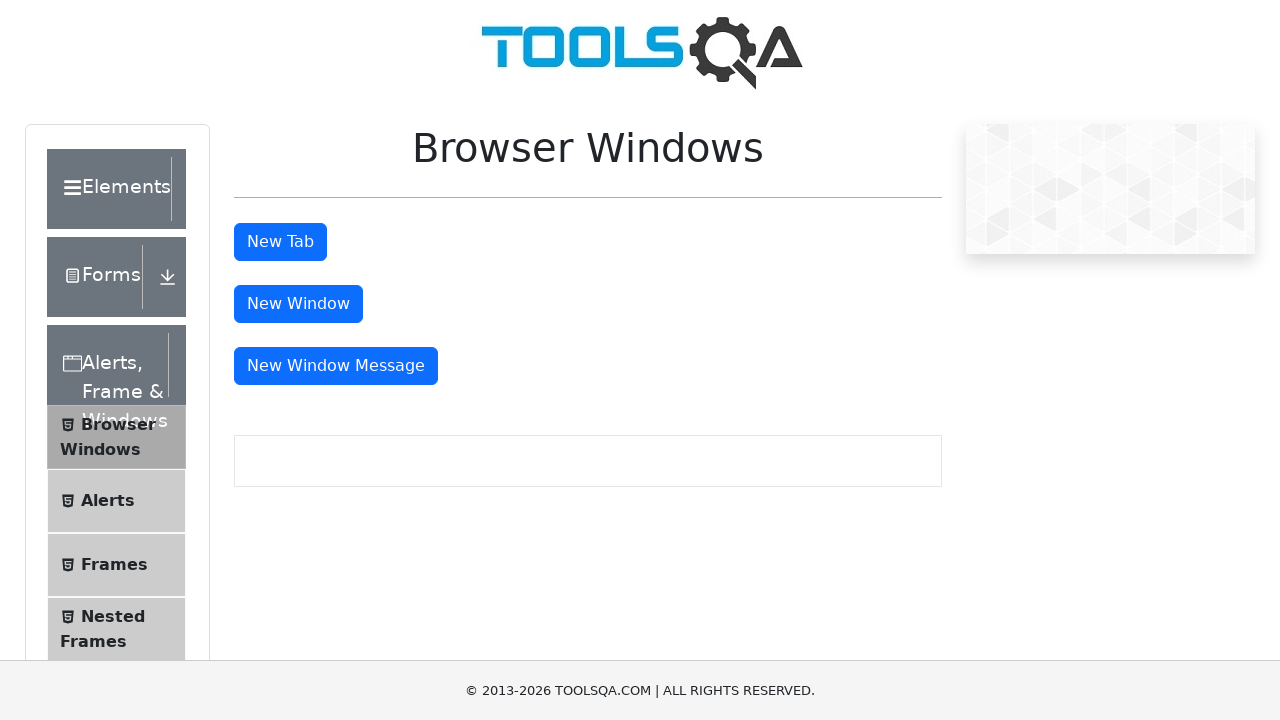

Clicked button to open new window at (298, 304) on #windowButton
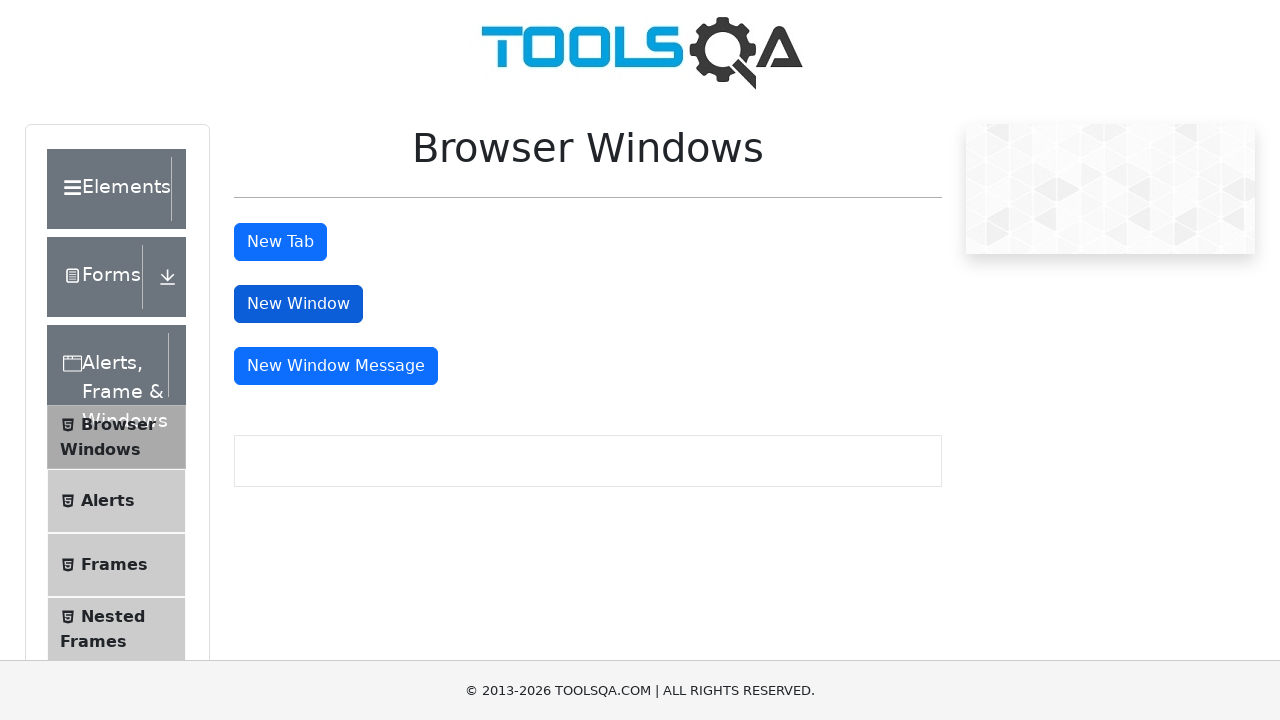

New window opened and captured
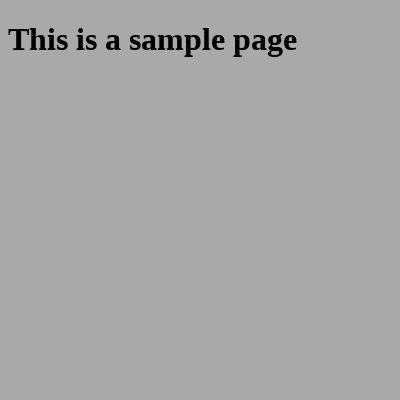

New window page load state completed
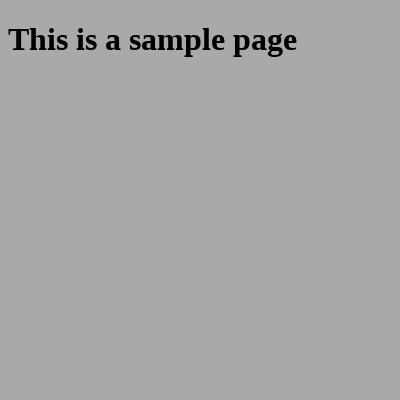

Verified sample page text exists in new window
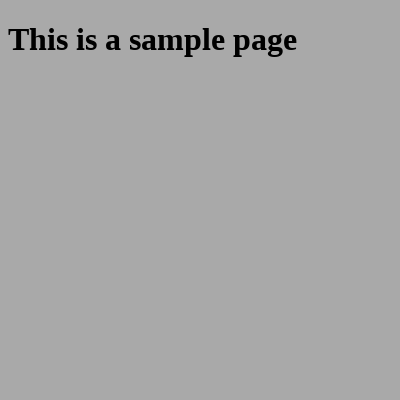

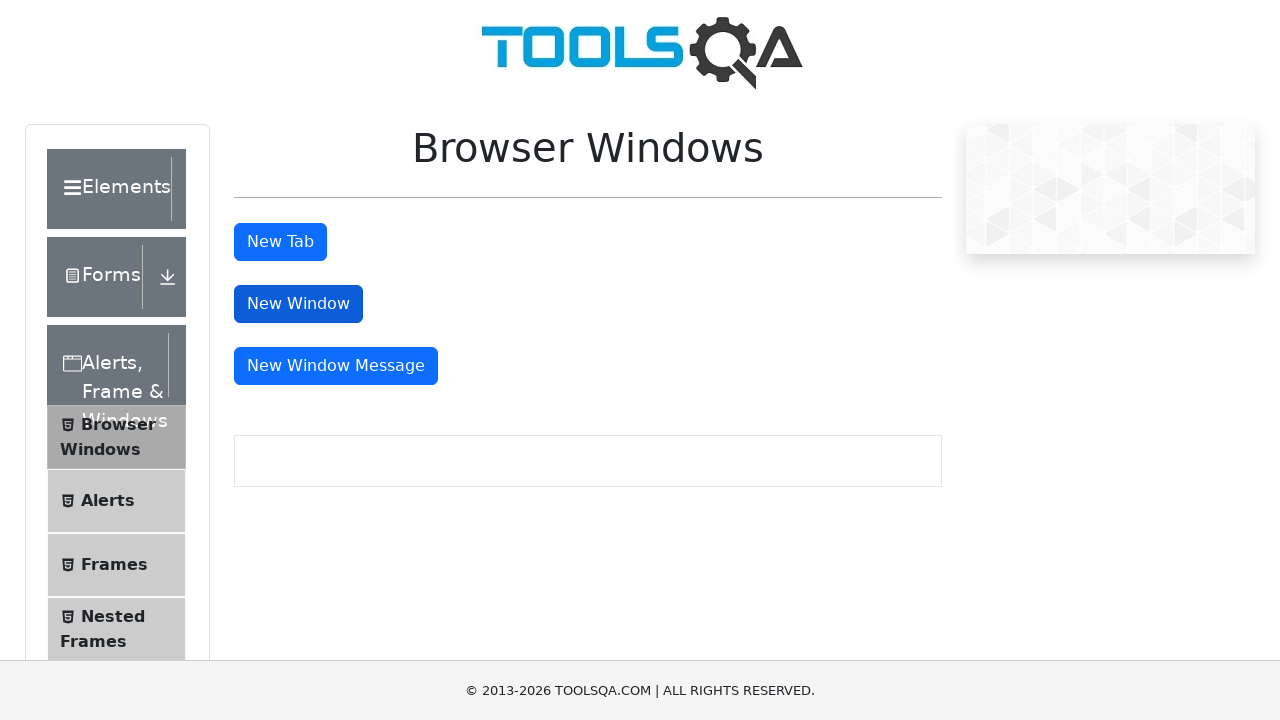